Tests the add/remove elements functionality by clicking the "Add Element" button 5 times and verifying that 5 "Delete" buttons are created.

Starting URL: http://the-internet.herokuapp.com/add_remove_elements/

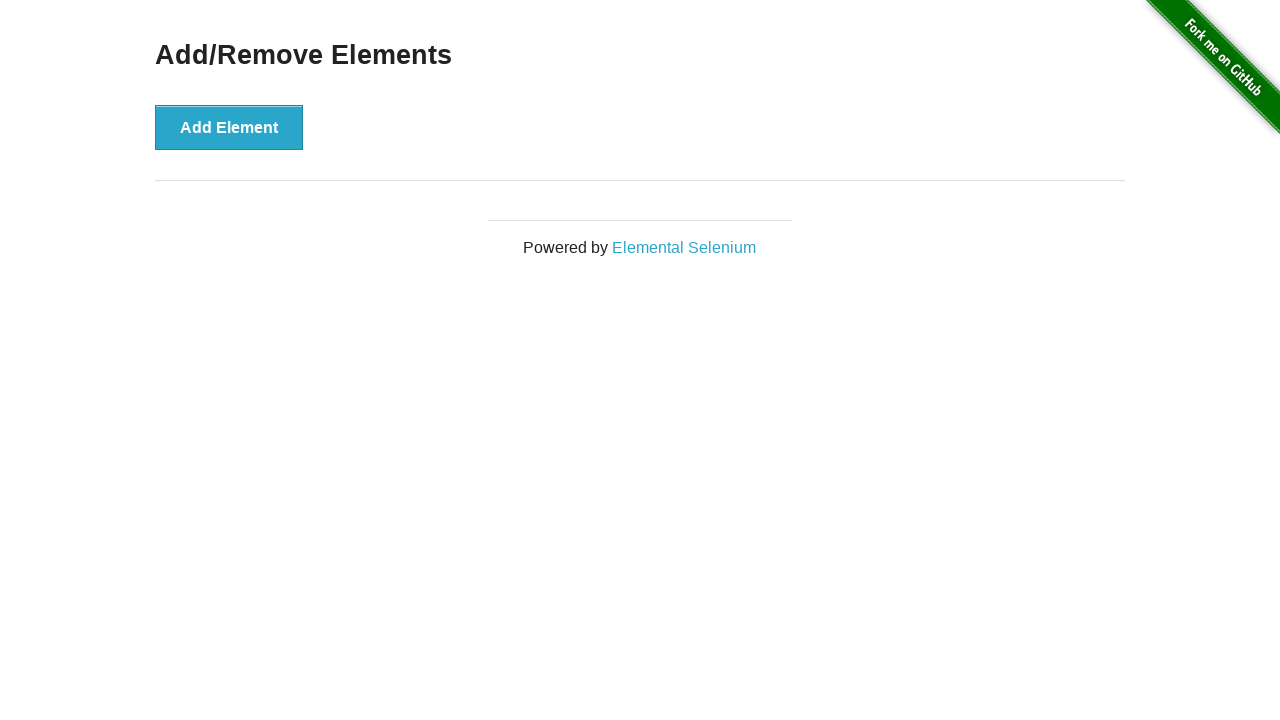

Add Element button is visible and ready to click
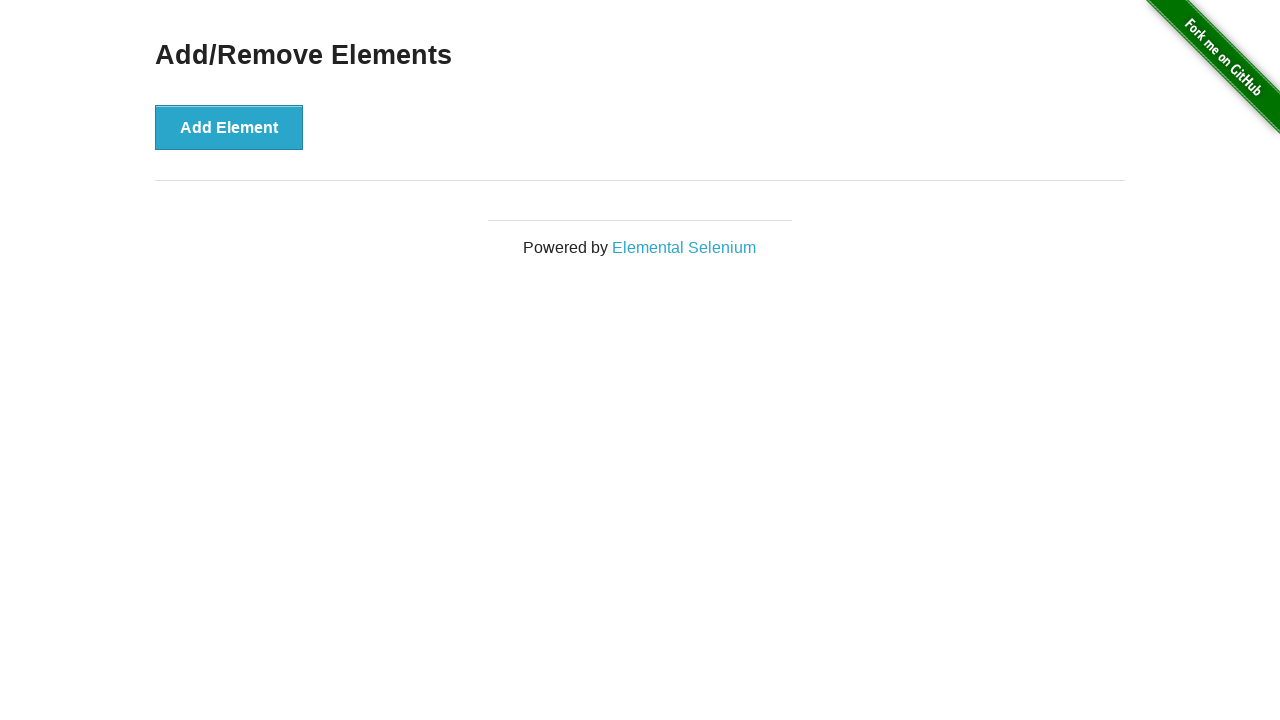

Clicked Add Element button at (229, 127) on xpath=//button[text()='Add Element']
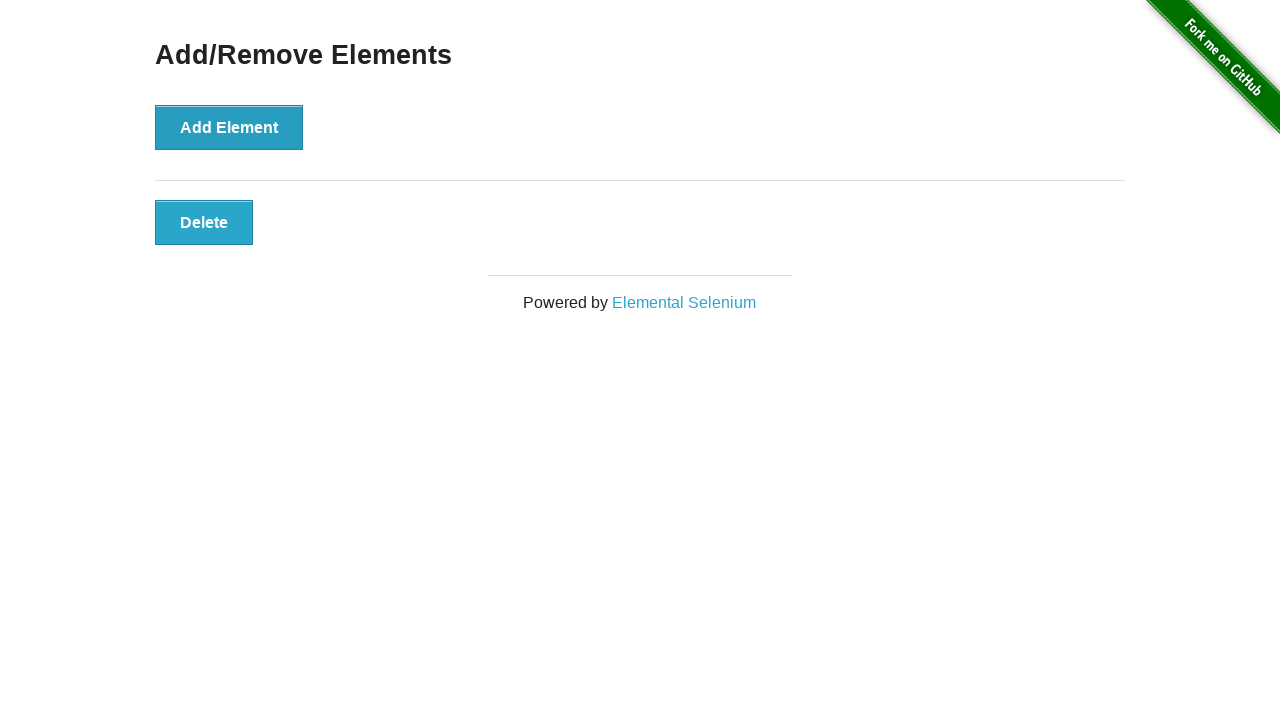

Clicked Add Element button at (229, 127) on xpath=//button[text()='Add Element']
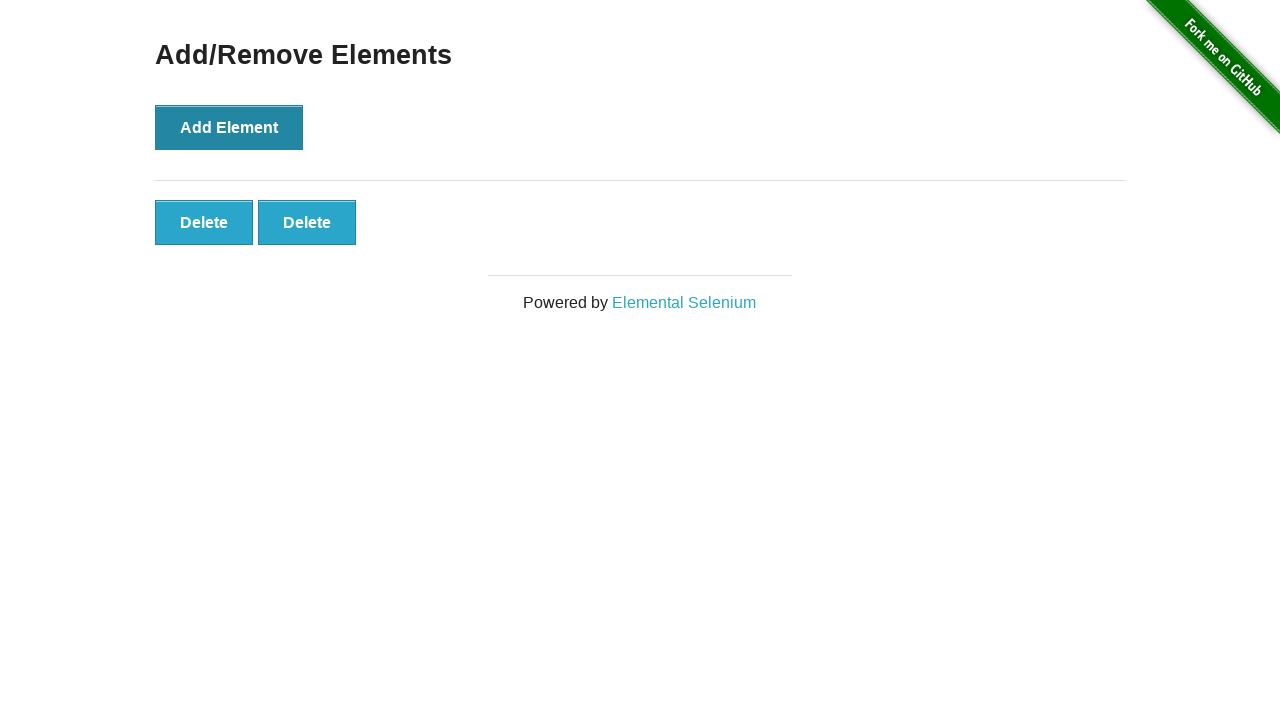

Clicked Add Element button at (229, 127) on xpath=//button[text()='Add Element']
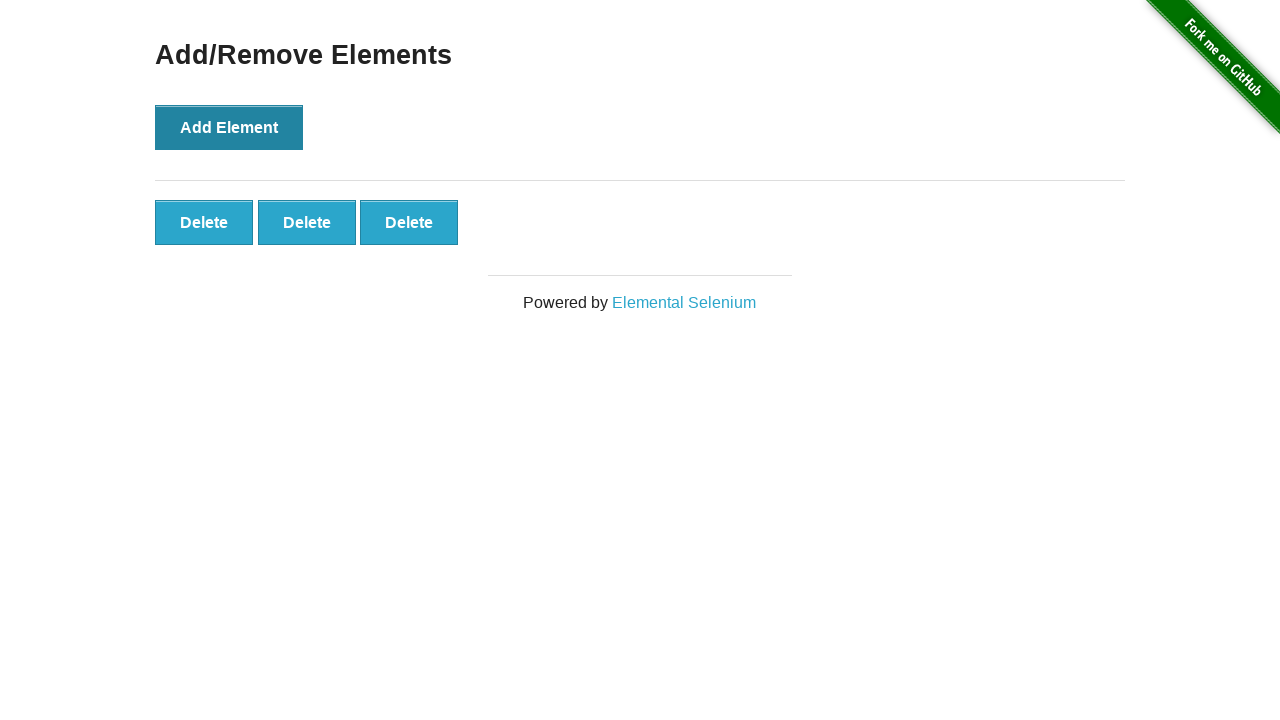

Clicked Add Element button at (229, 127) on xpath=//button[text()='Add Element']
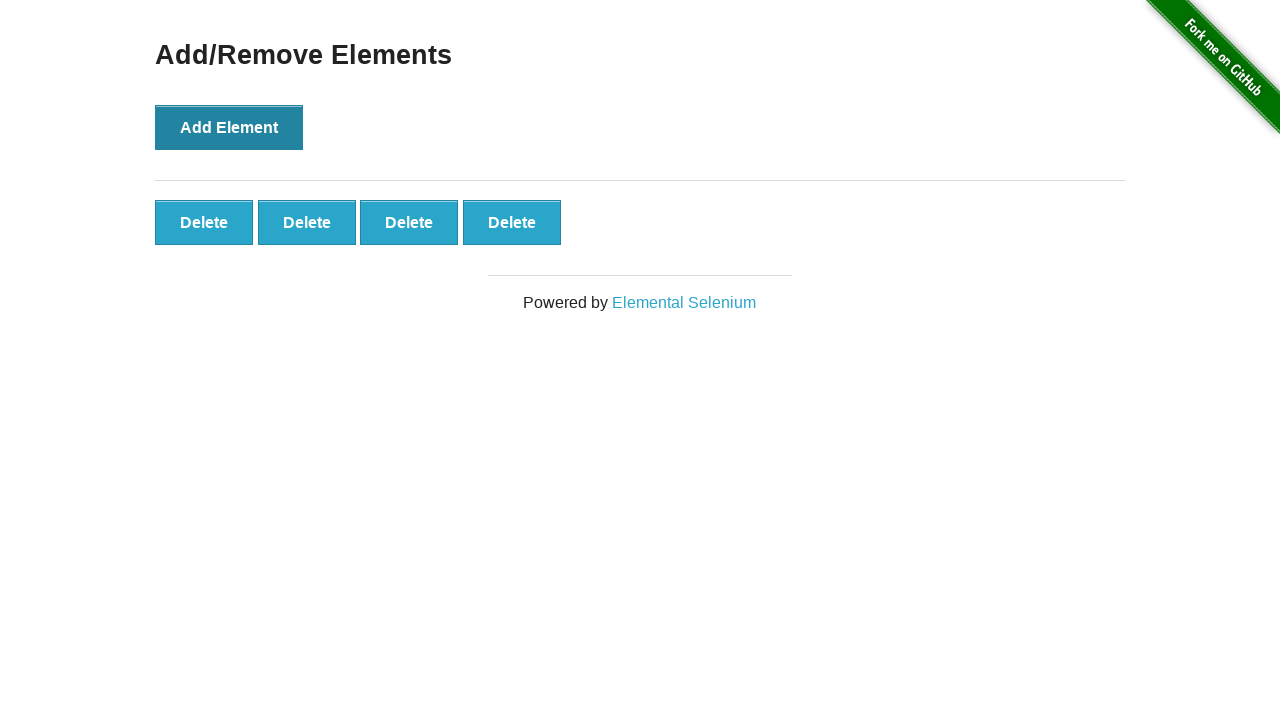

Clicked Add Element button at (229, 127) on xpath=//button[text()='Add Element']
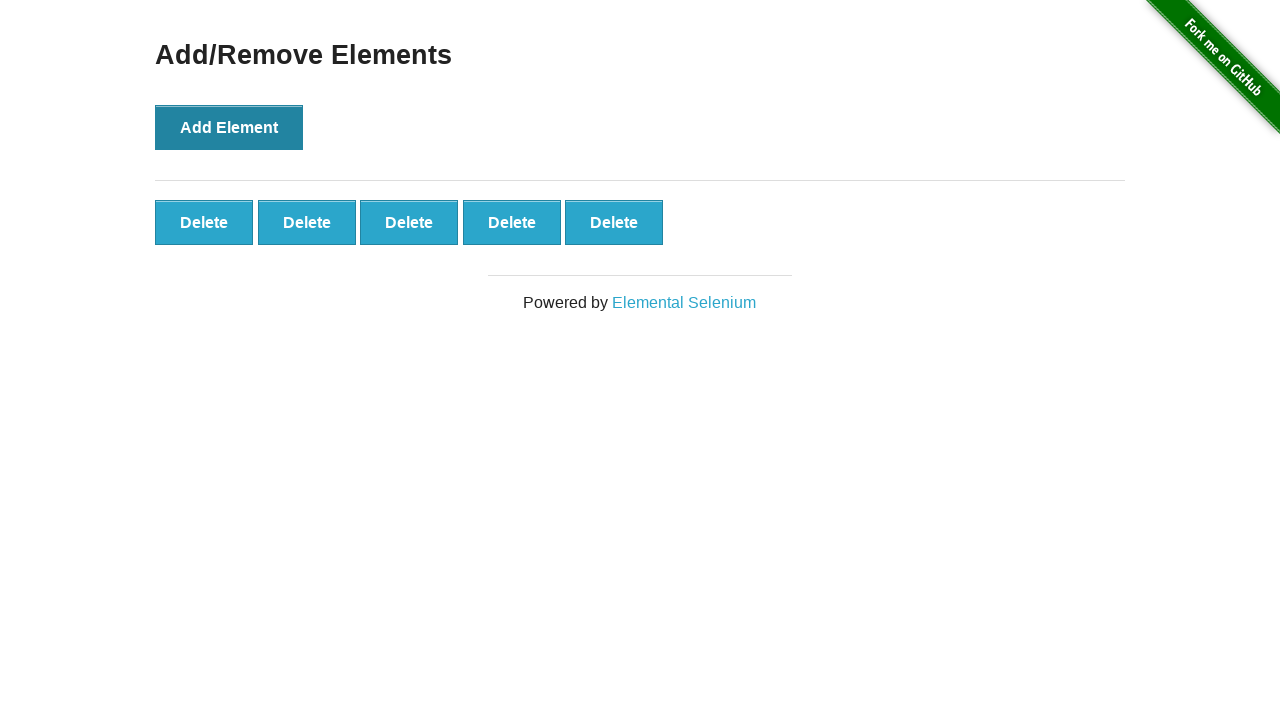

Delete buttons have appeared on the page
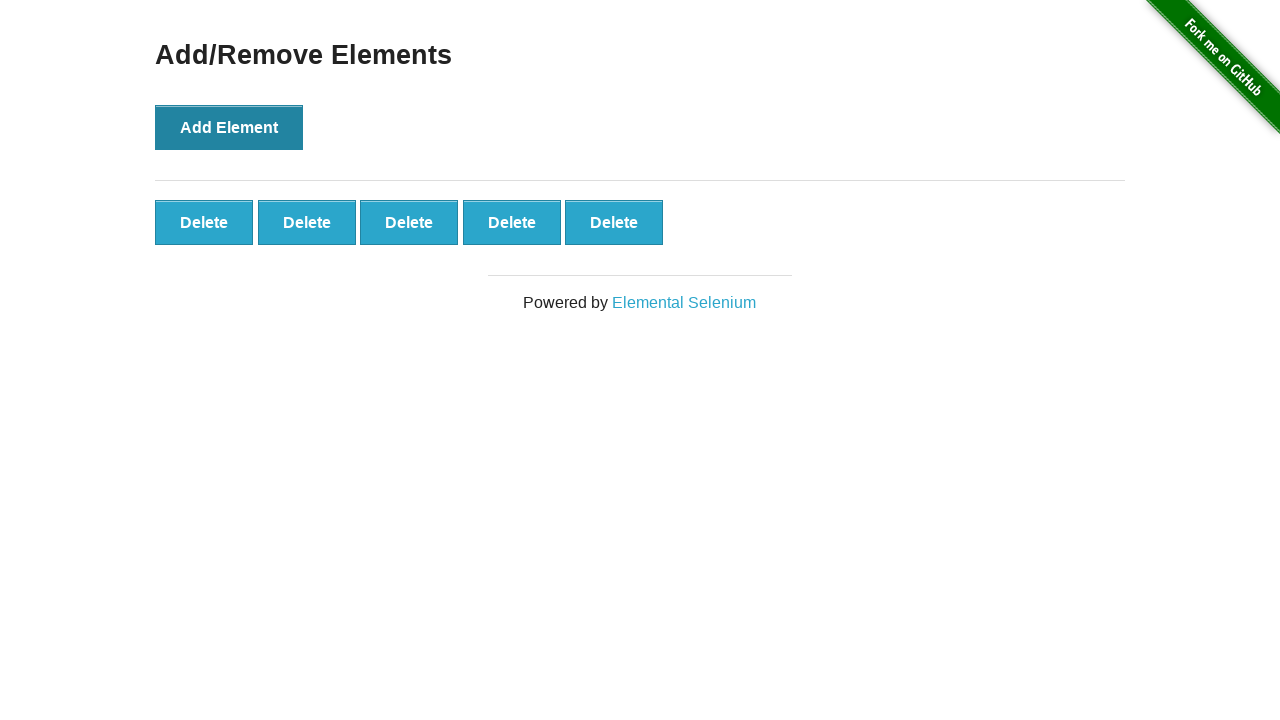

Verified that exactly 5 Delete buttons were created
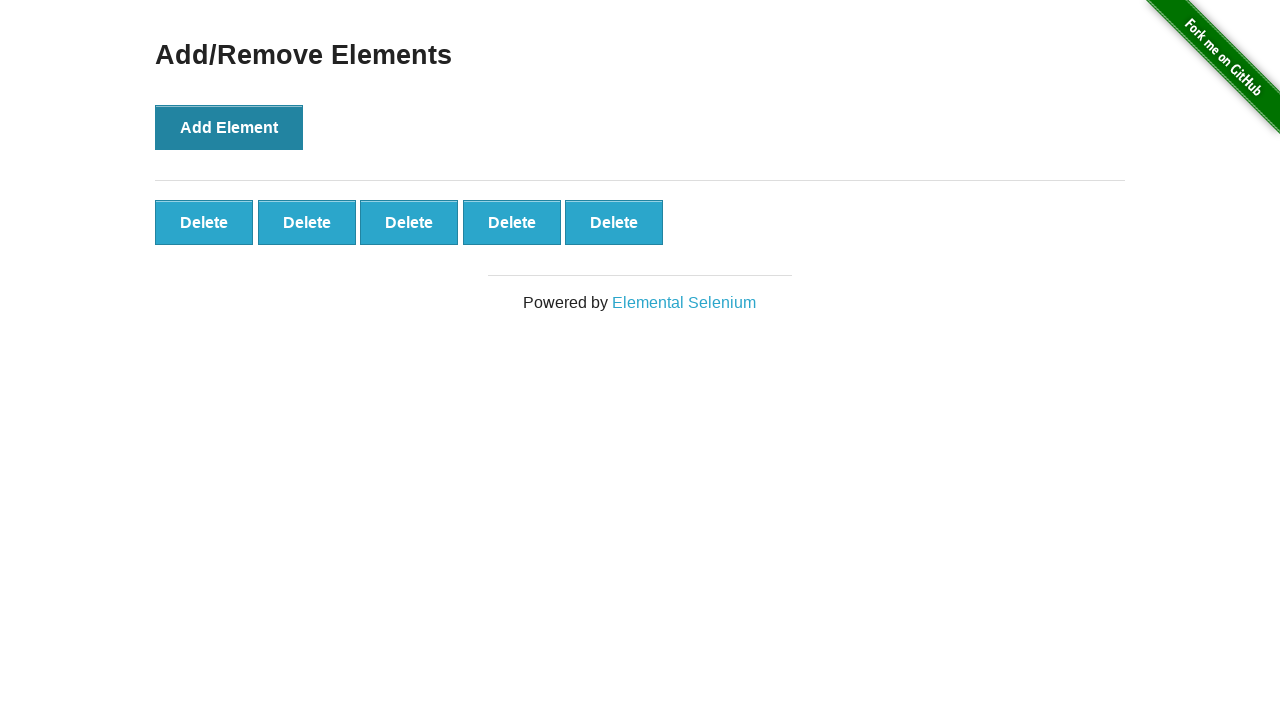

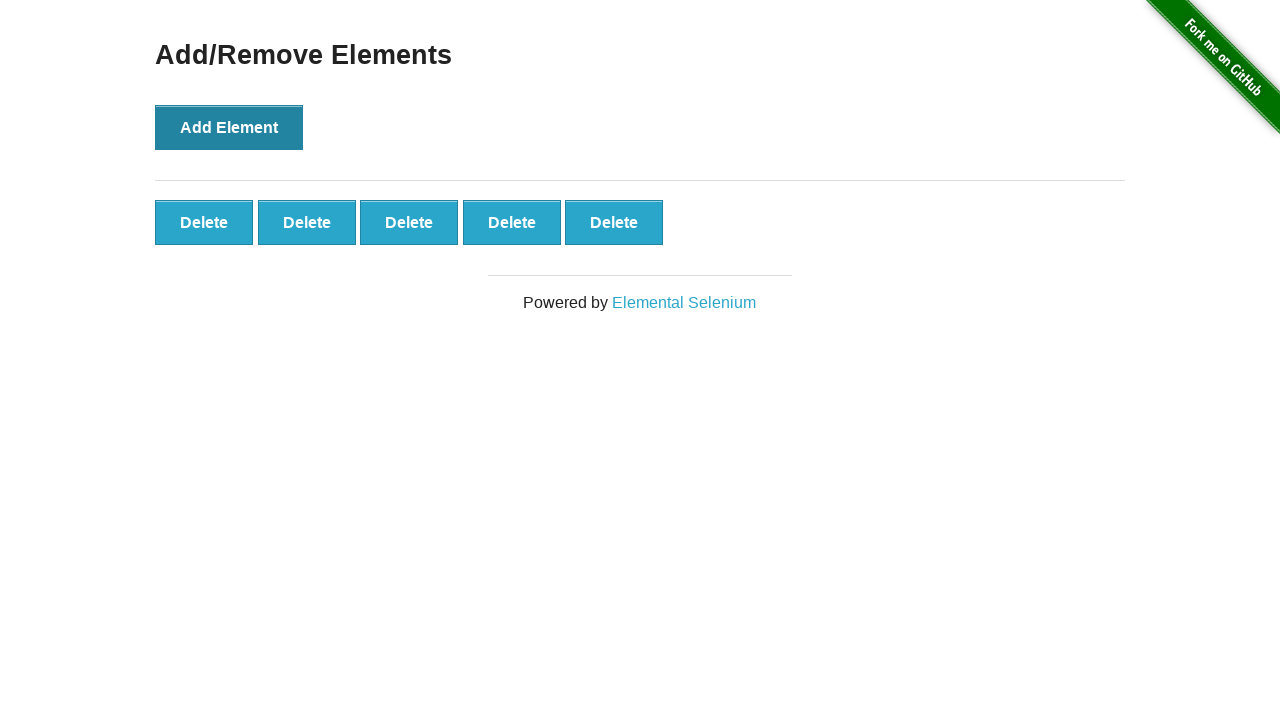